Tests responsive design by resizing viewport to desktop, tablet and mobile sizes and verifying element visibility

Starting URL: https://bugbank.netlify.app/

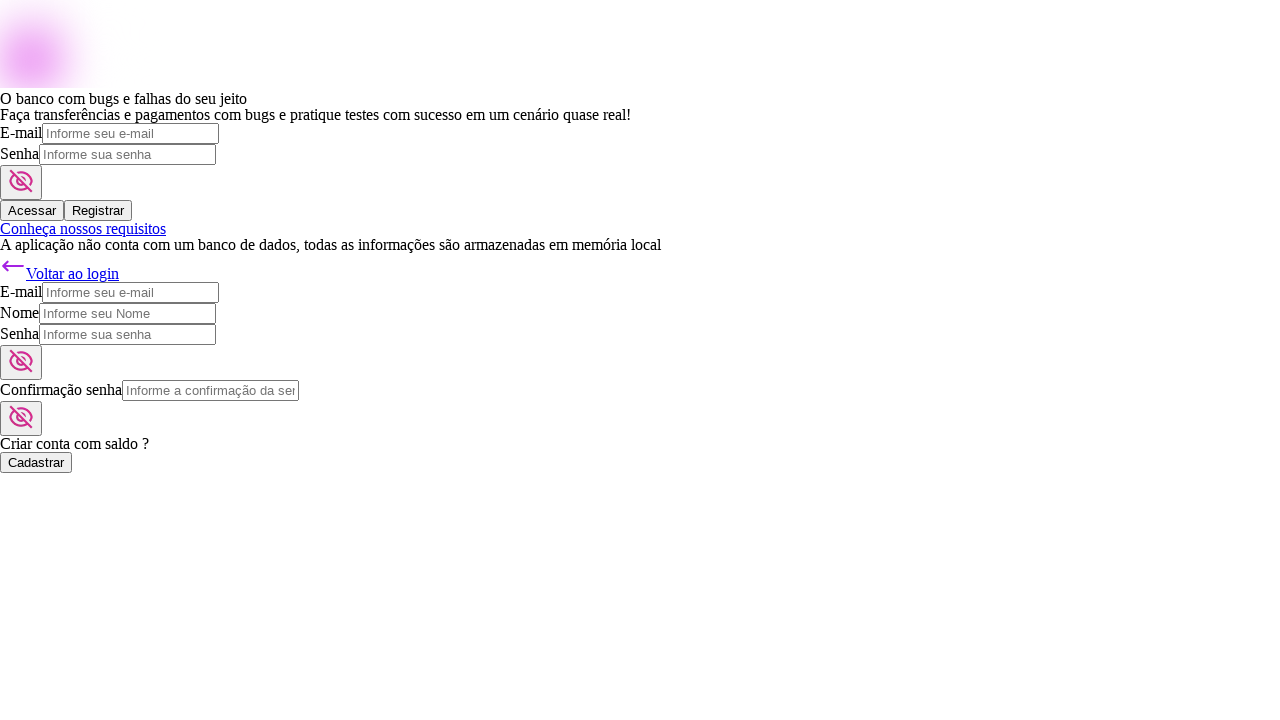

Set viewport to desktop size (1920x1080)
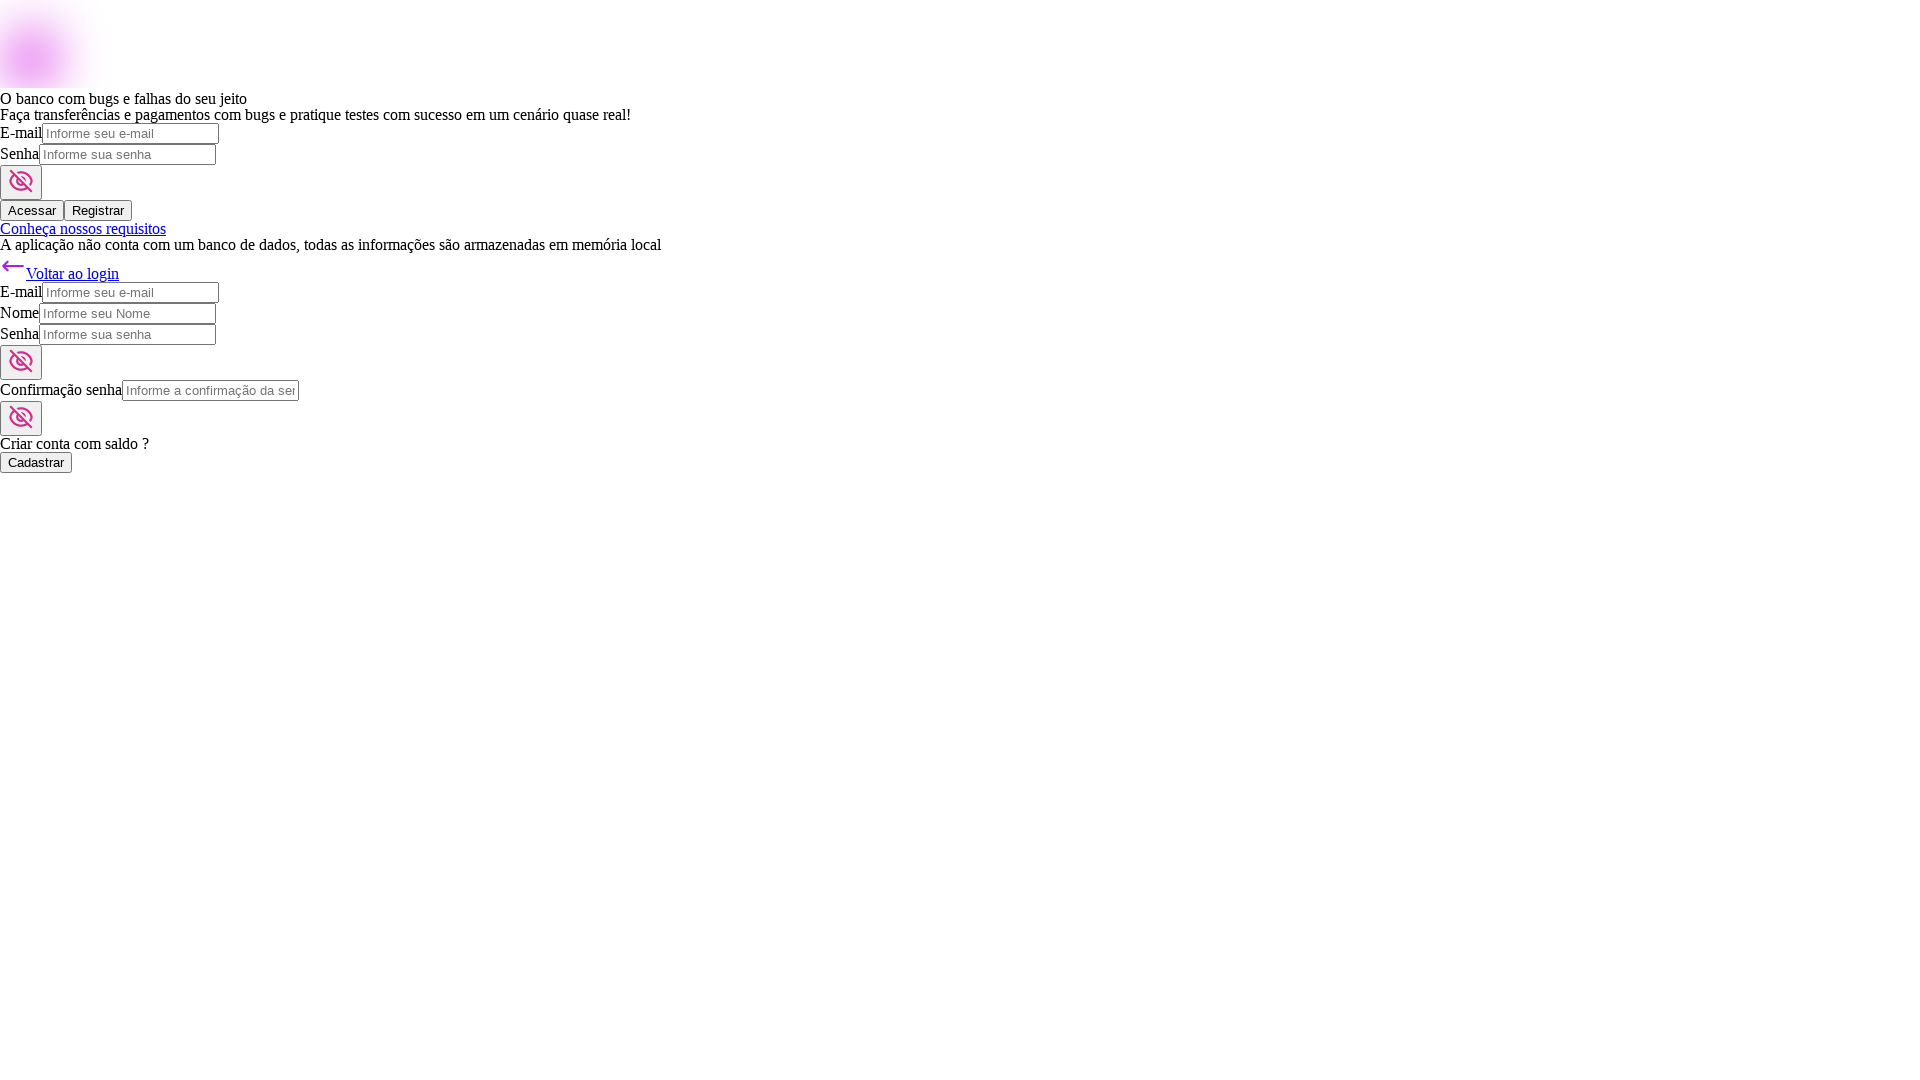

Email input field loaded in desktop view
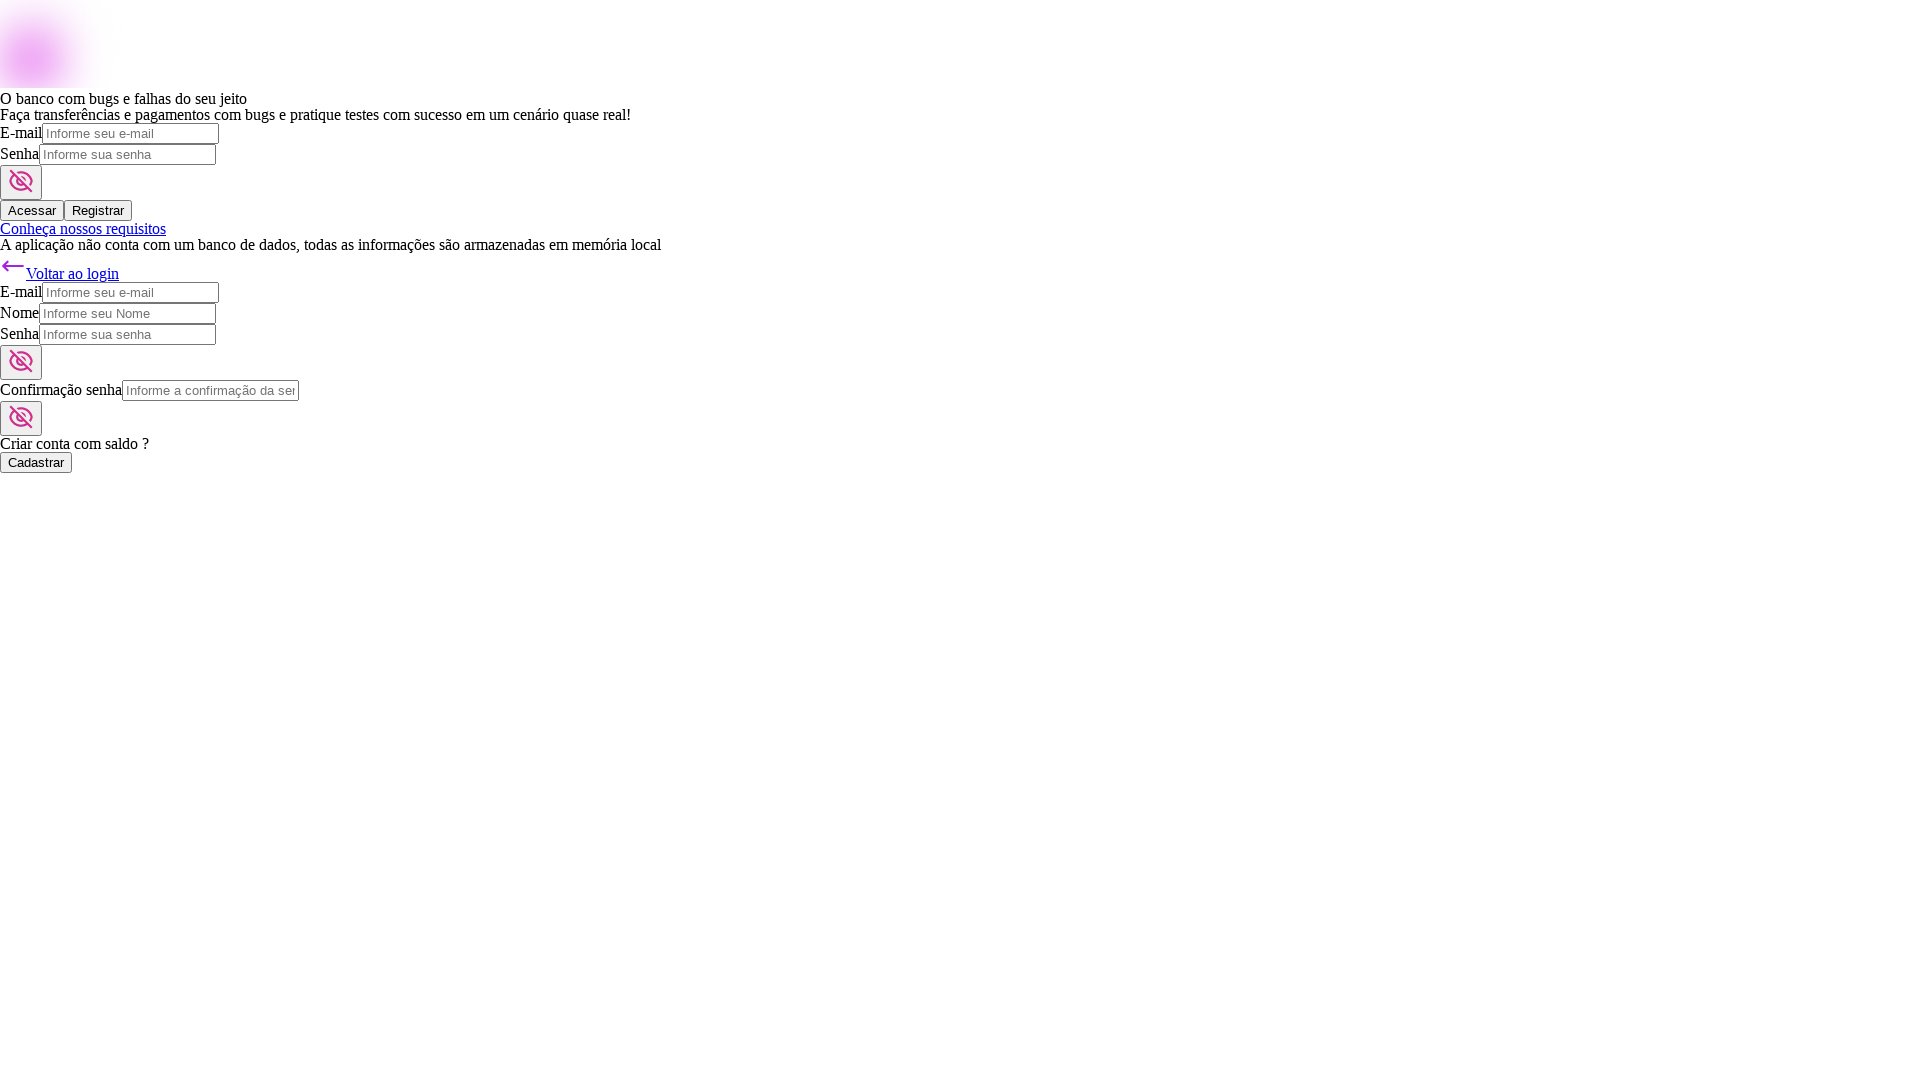

Set viewport to tablet size (768x1024)
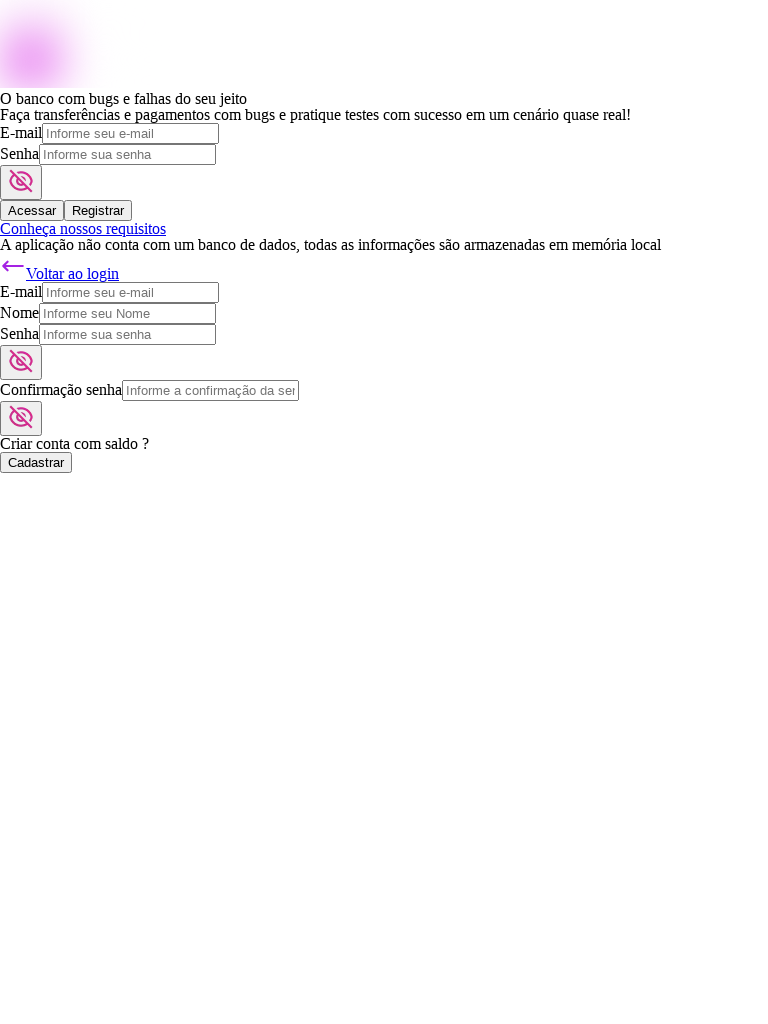

Email input field loaded in tablet view
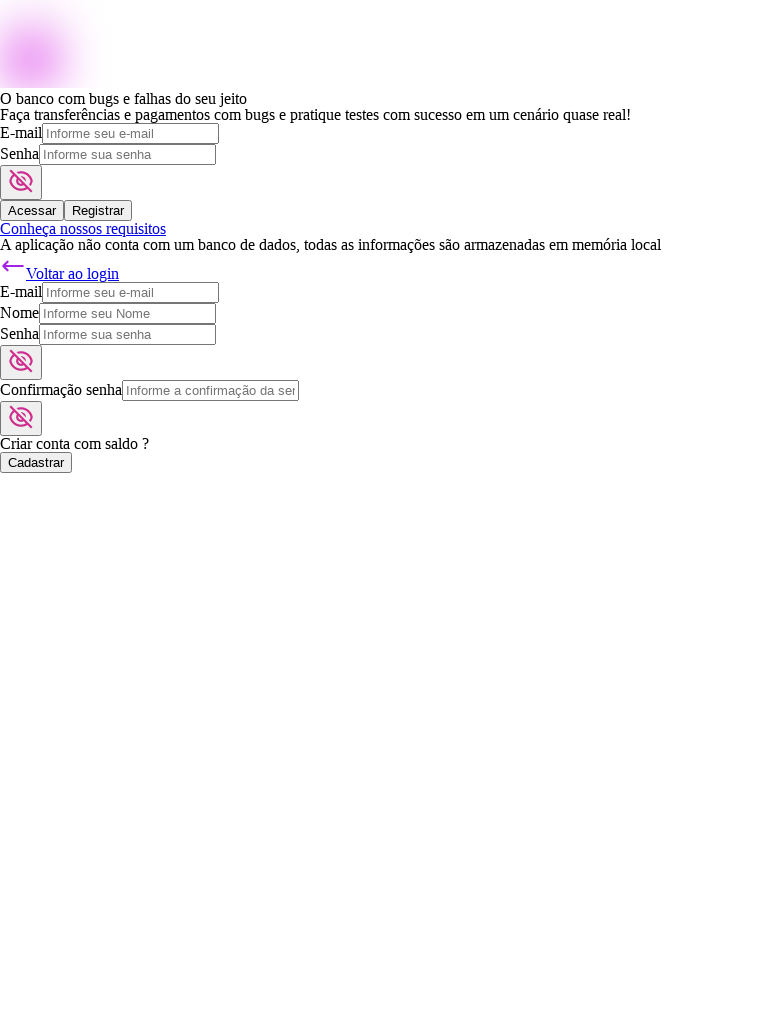

Set viewport to mobile size (375x667)
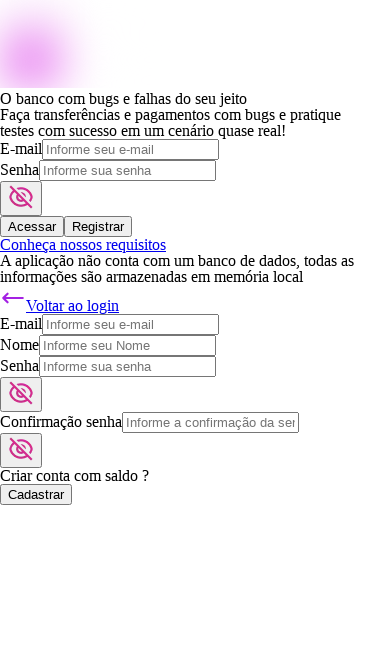

Email input field loaded in mobile view
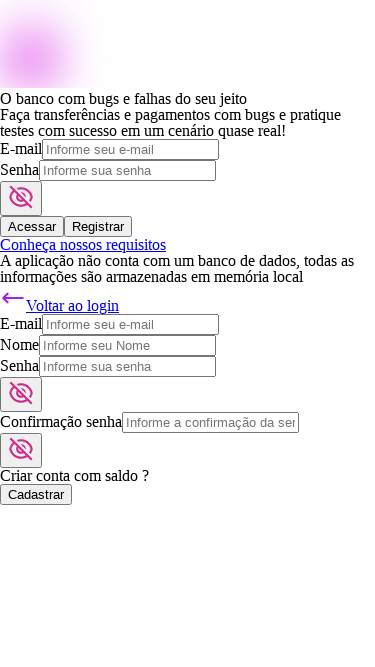

Reset viewport to desktop size (1920x1080)
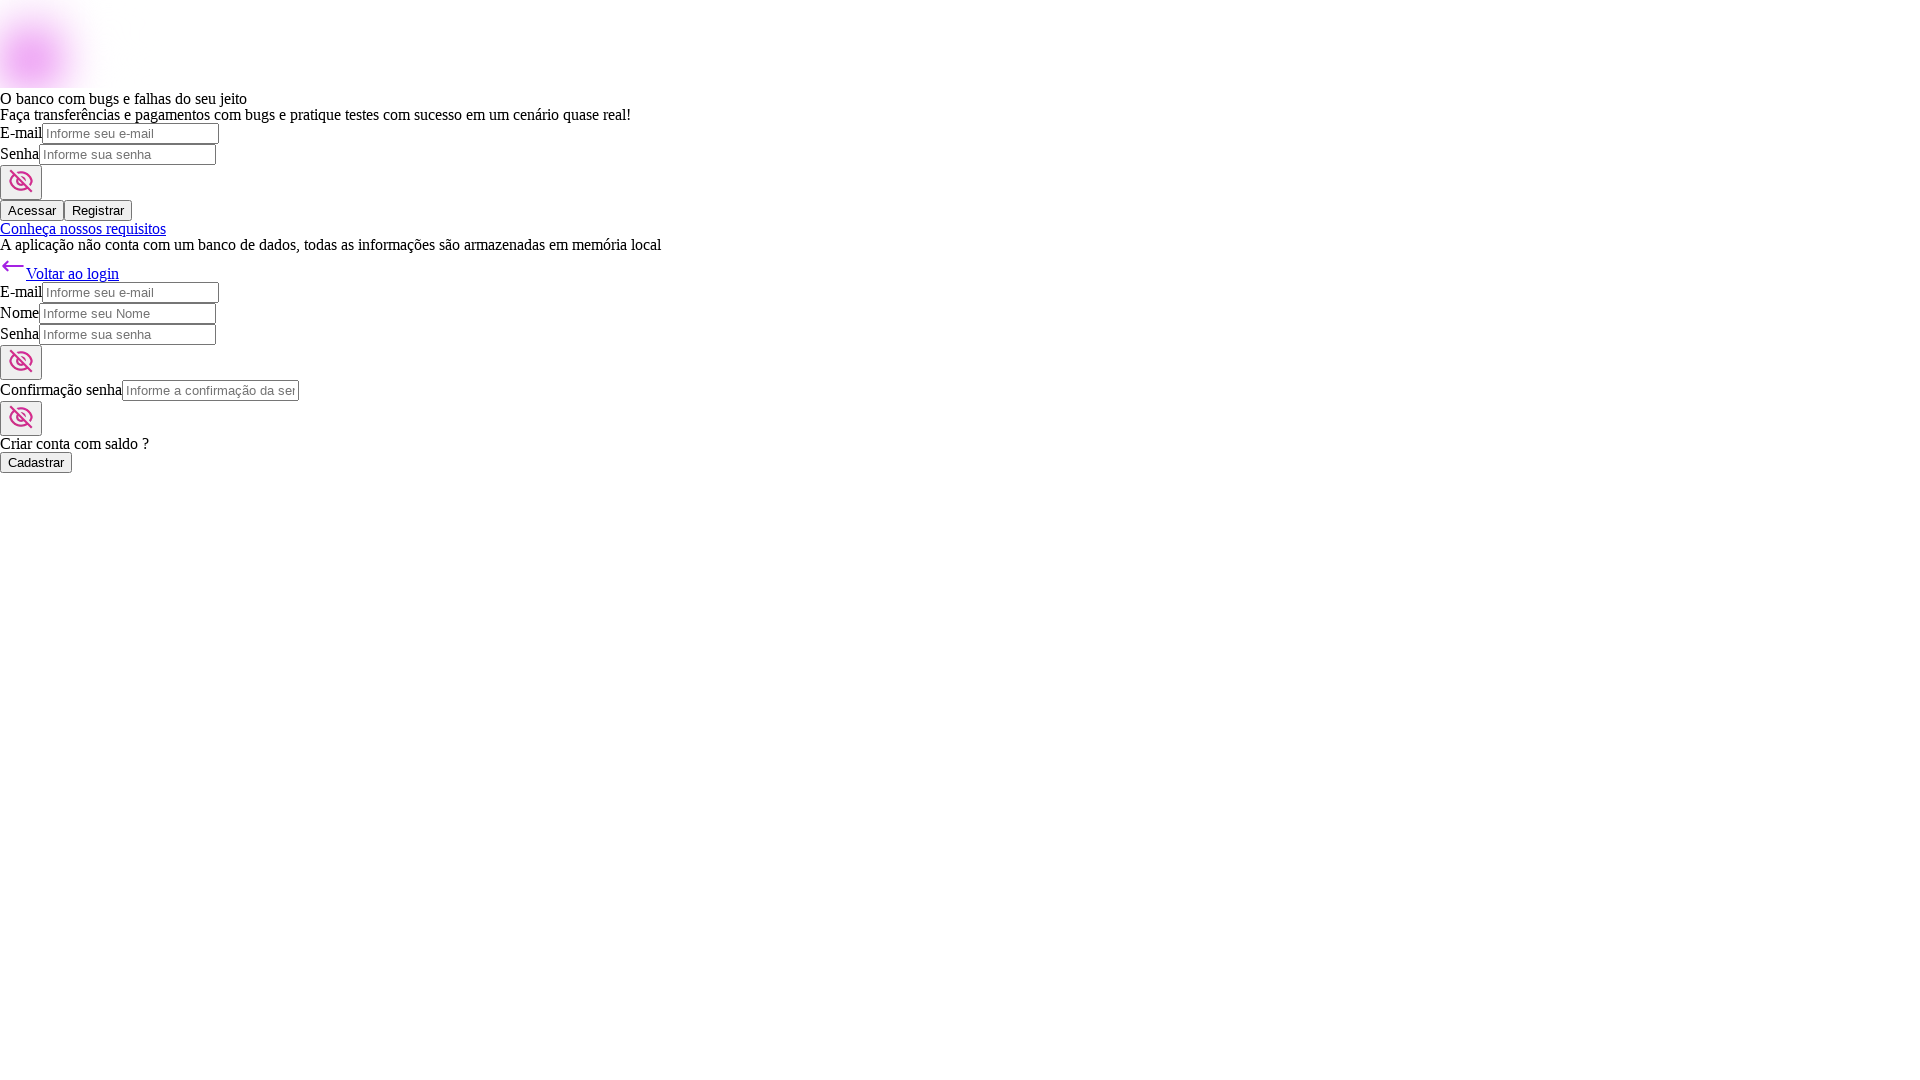

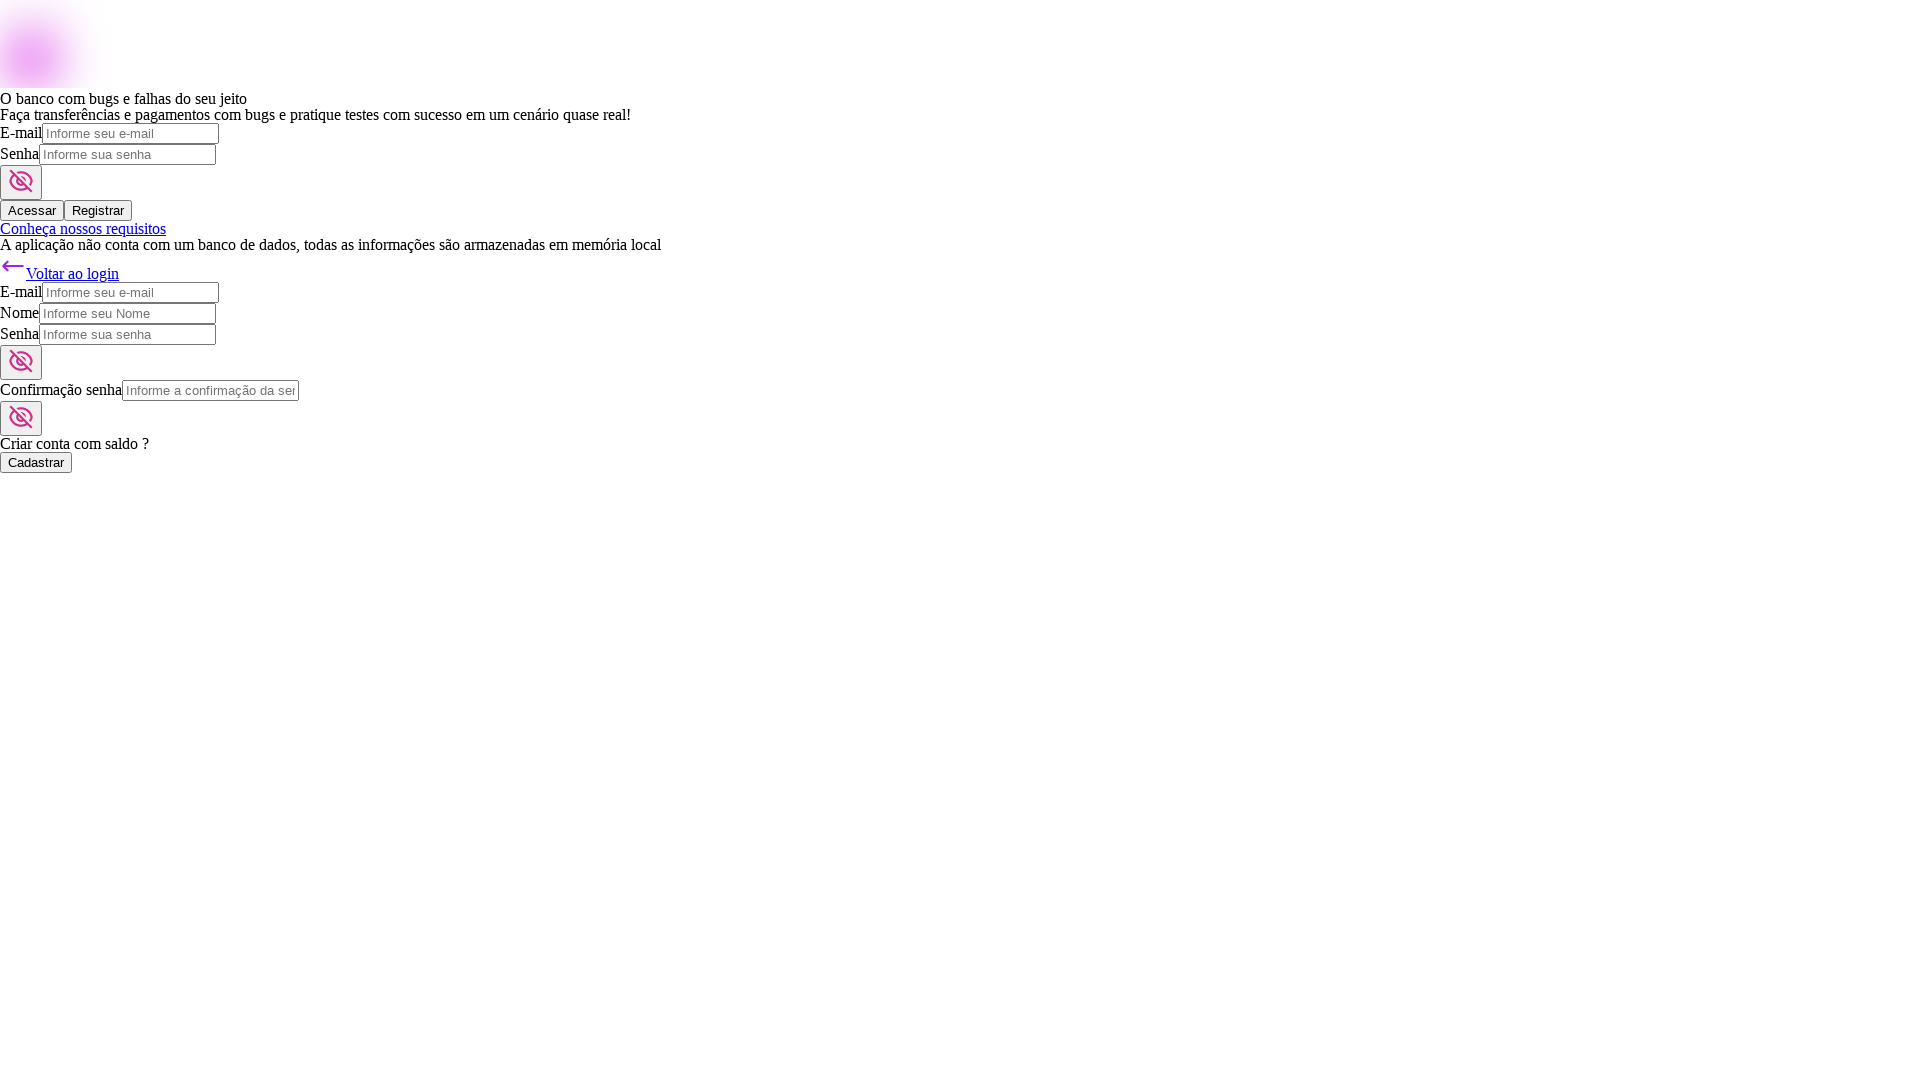